Tests multiplication on a web calculator by clicking 5 * 2 and verifying the result equals 10

Starting URL: https://testpages.eviltester.com/styled/apps/calculator.html

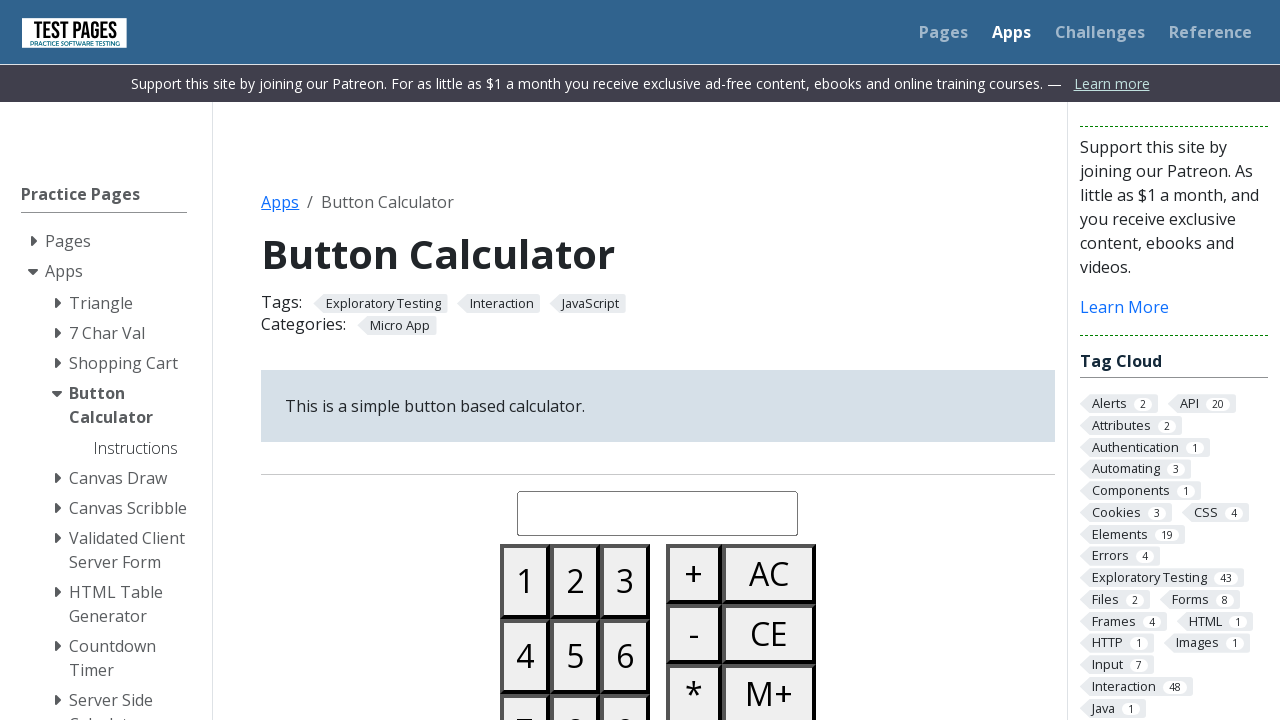

Clicked button 5 on calculator at (575, 656) on #button05
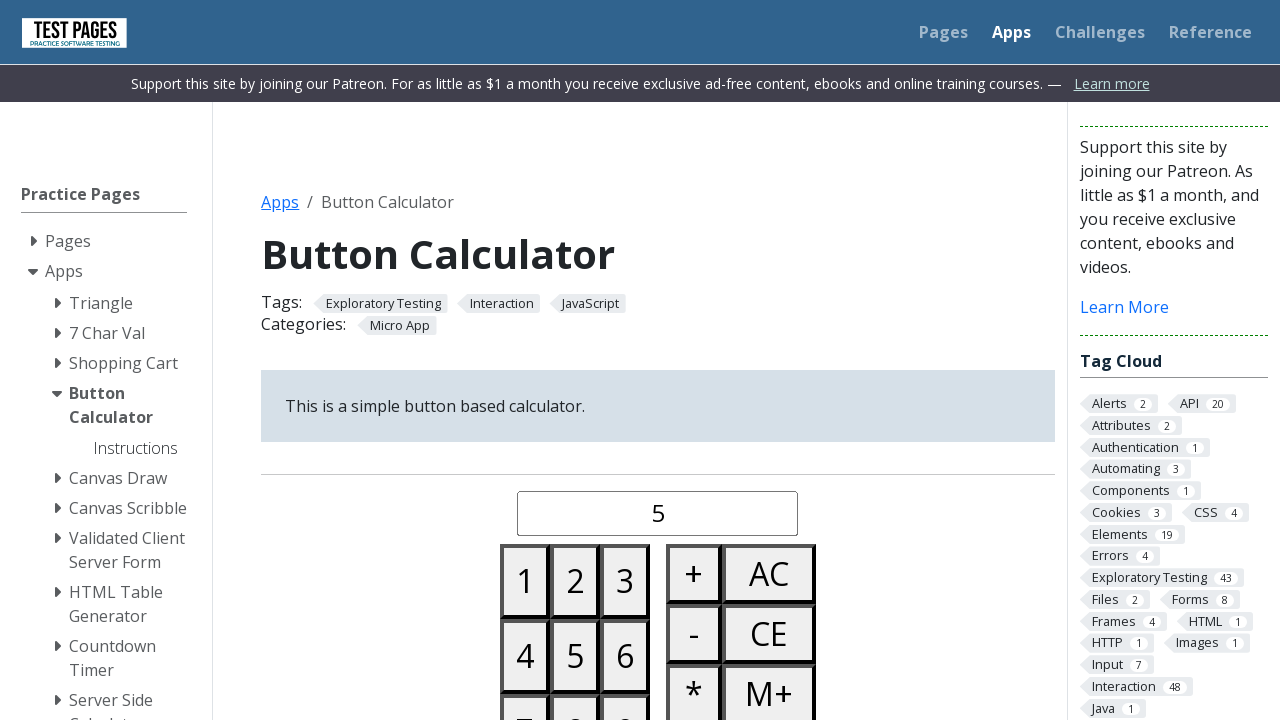

Clicked multiply button at (694, 690) on #buttonmultiply
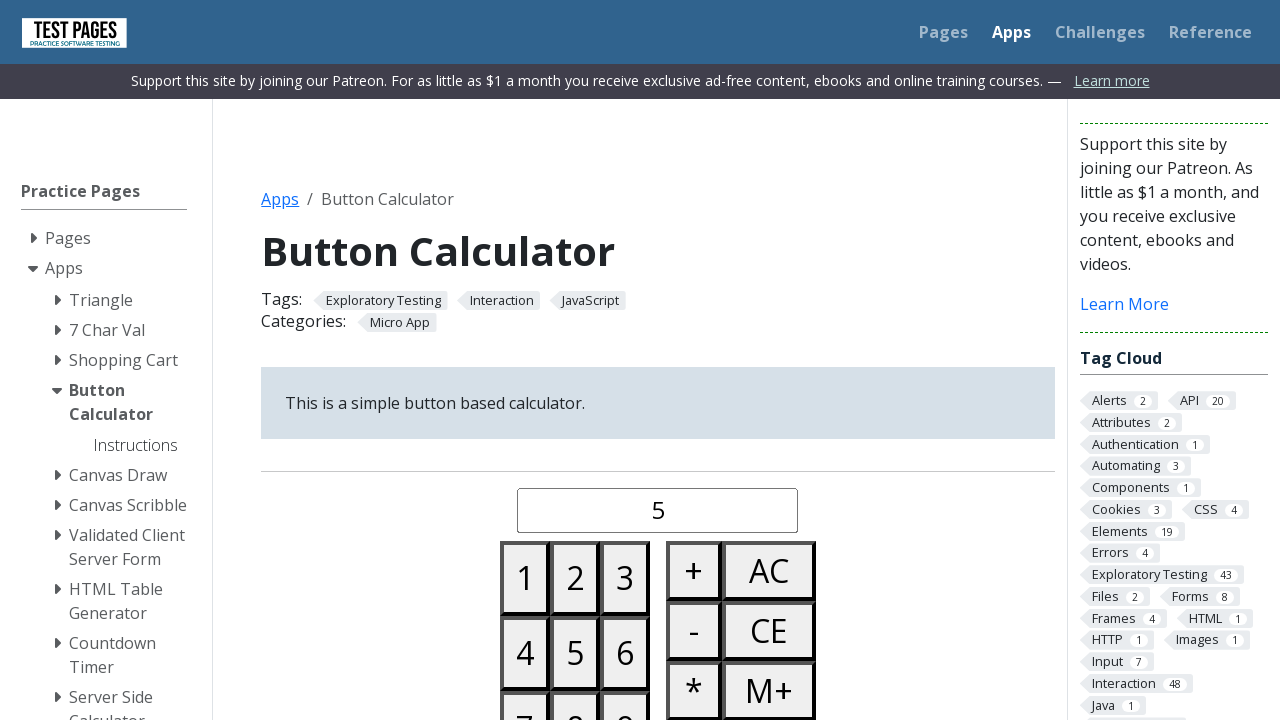

Clicked button 2 on calculator at (575, 578) on #button02
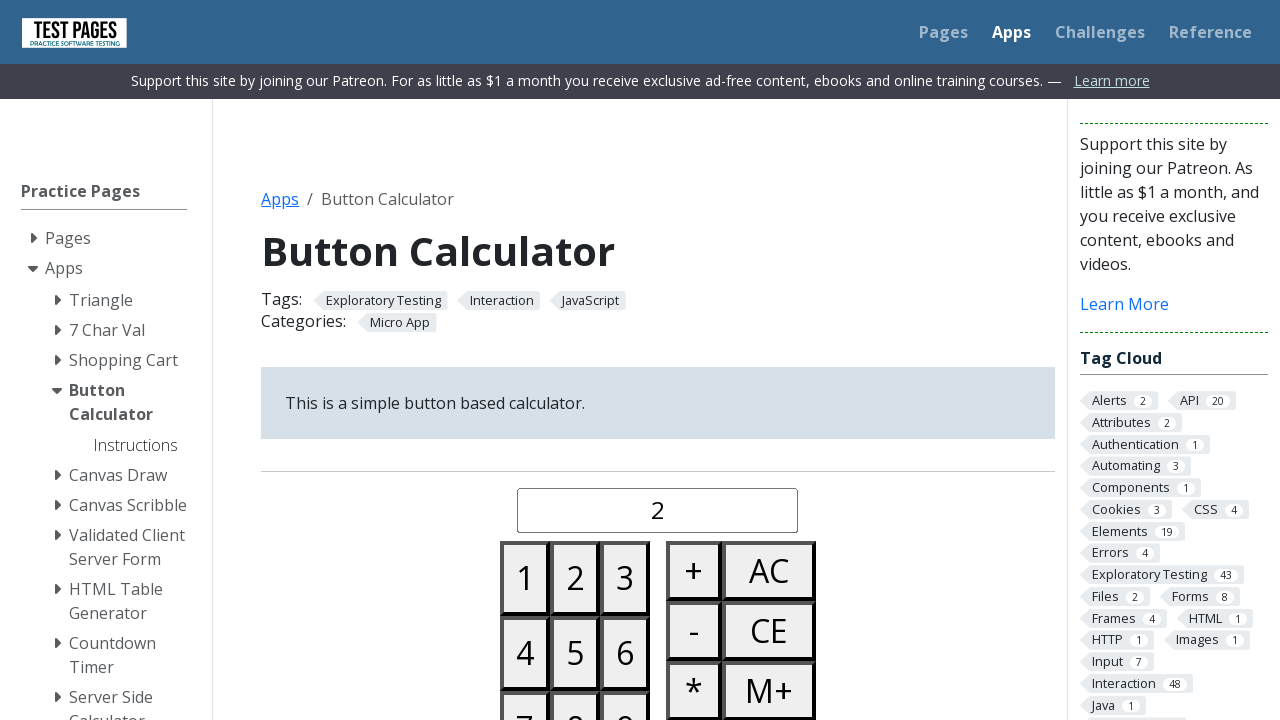

Clicked equals button to calculate result at (694, 360) on #buttonequals
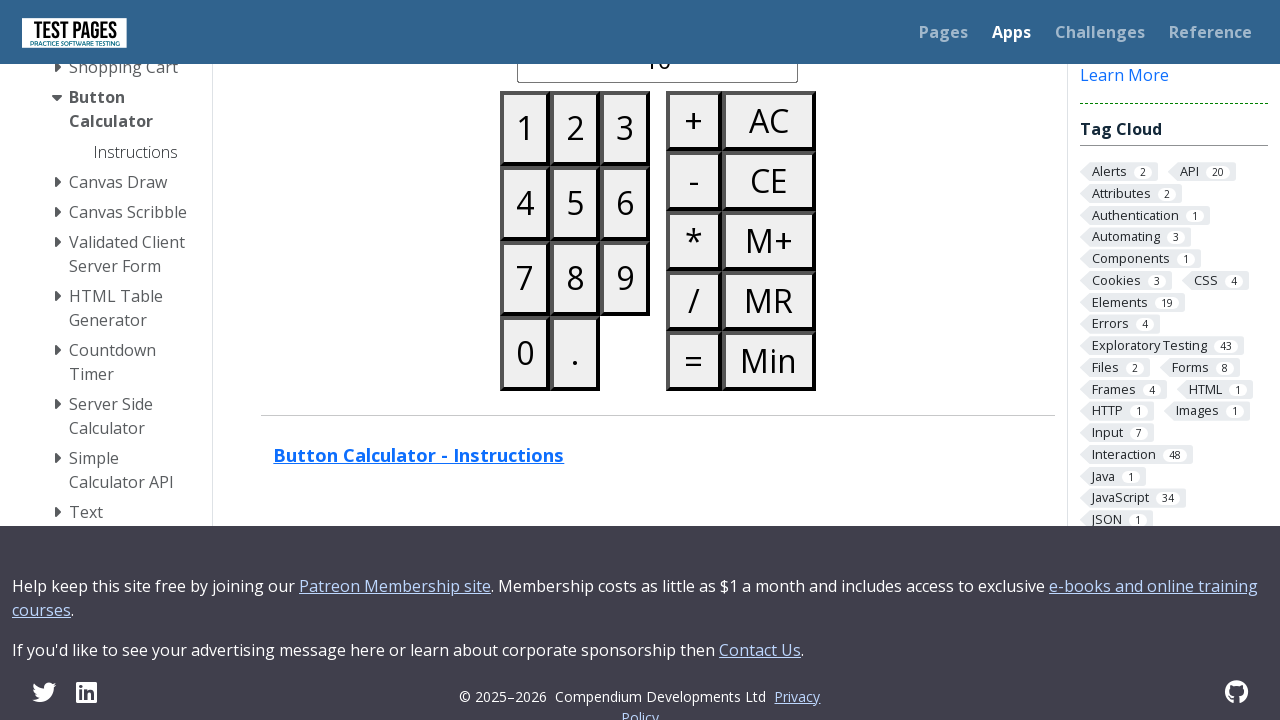

Verified result display is visible
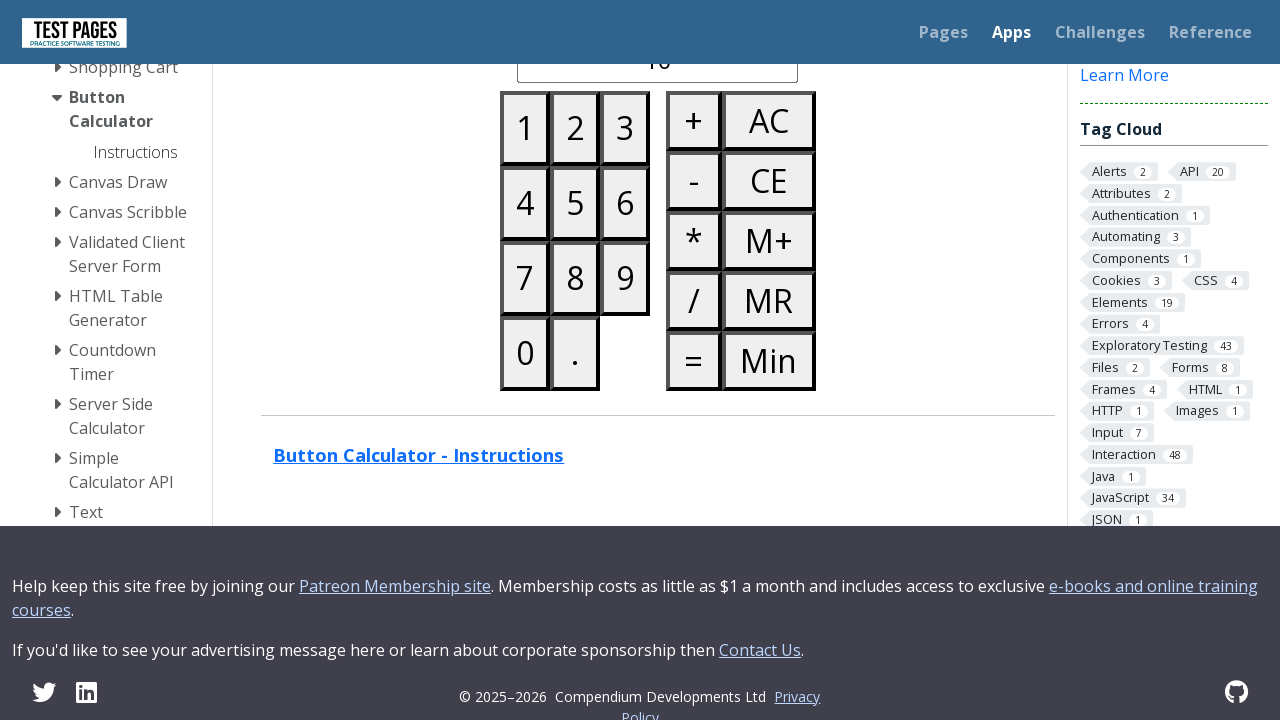

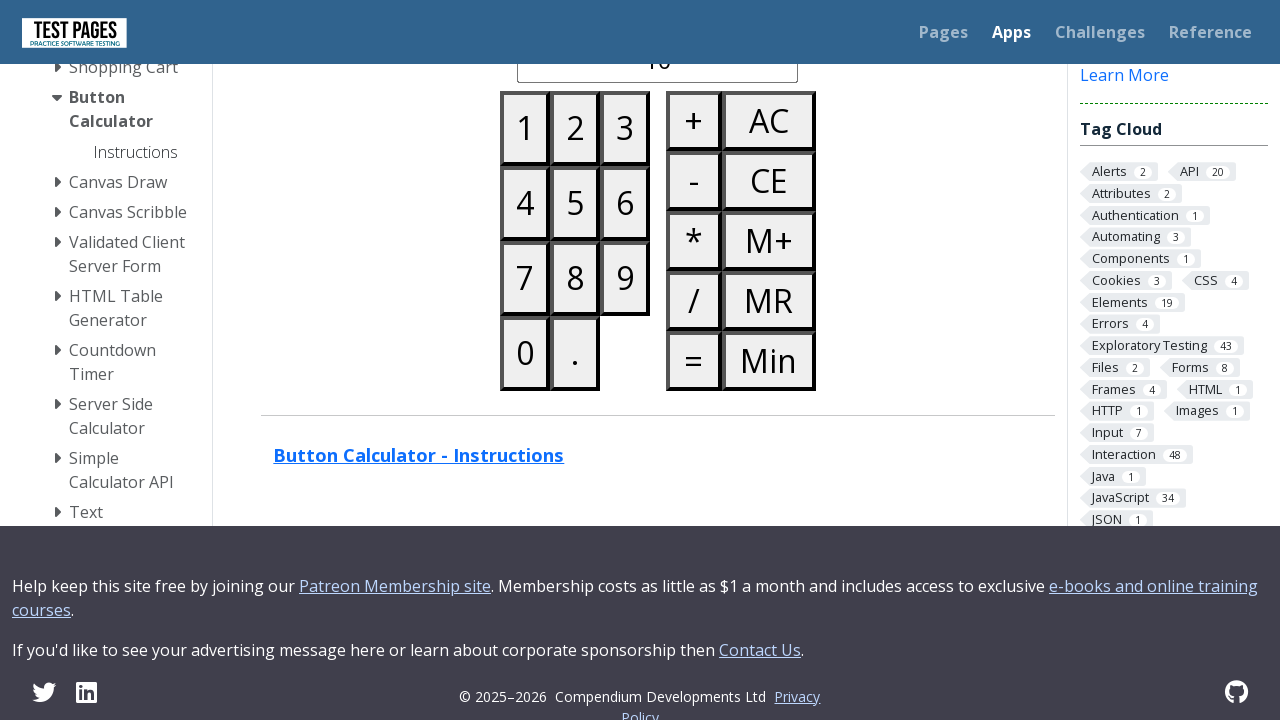